Tests opening multiple browser windows by navigating to OpenCart website, then opening a new window and navigating to OrangeHRM website.

Starting URL: https://www.opencart.com/

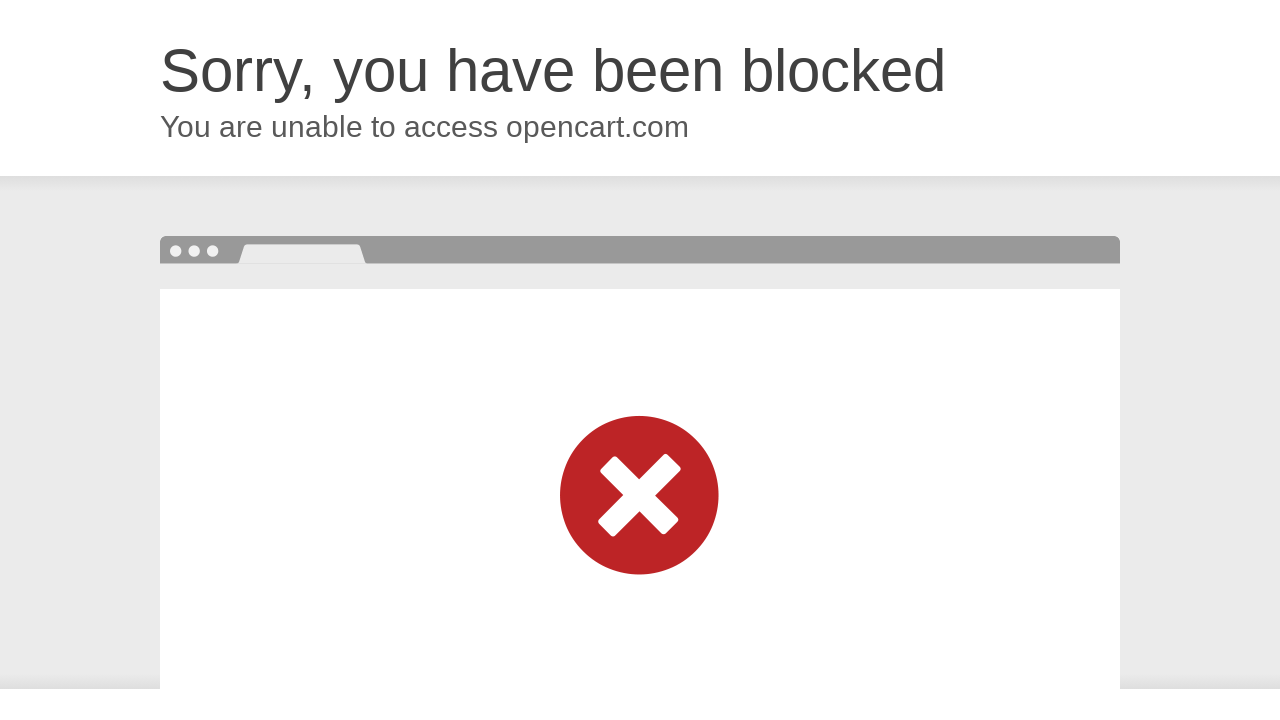

OpenCart page loaded (domcontentloaded)
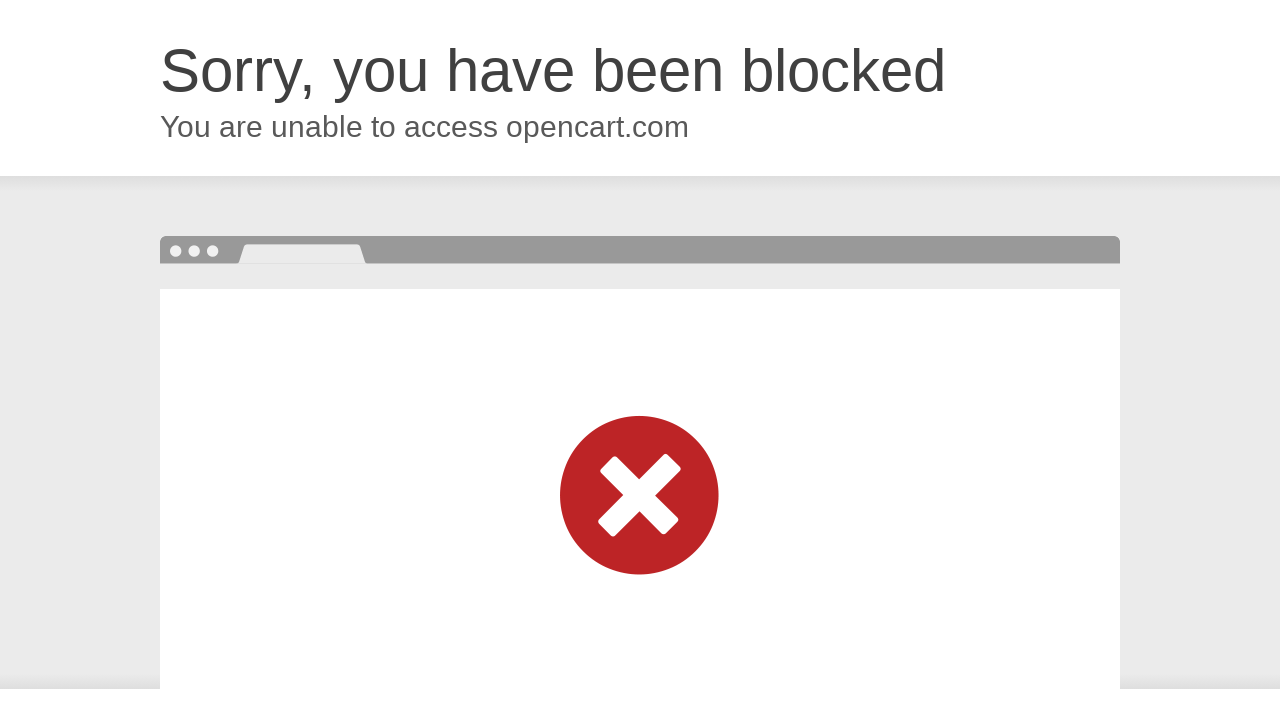

Opened new browser window
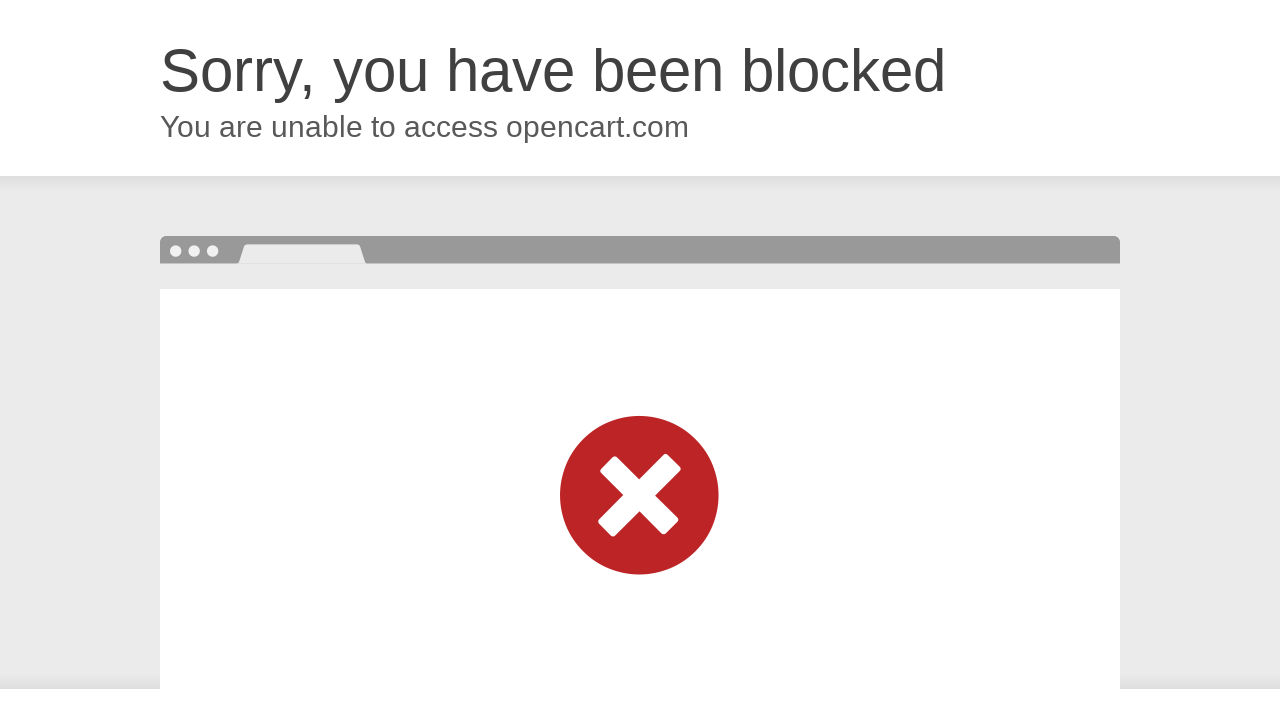

Navigated to OrangeHRM website in new window
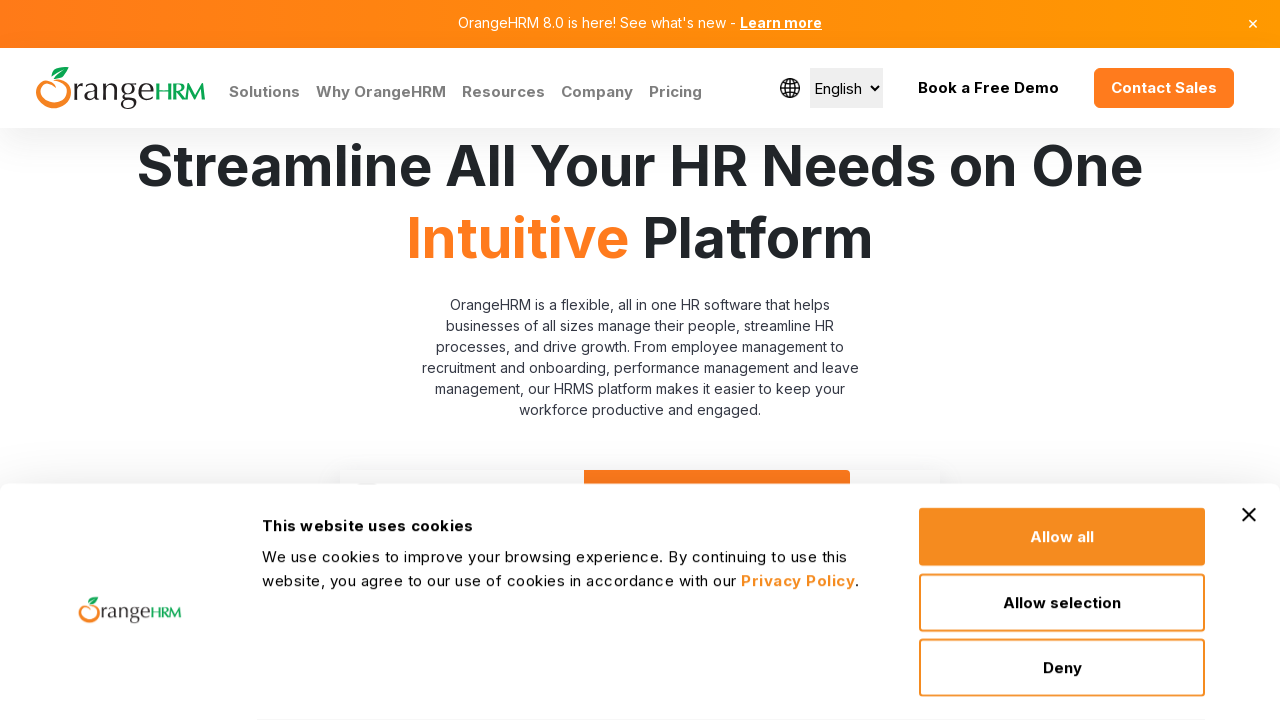

OrangeHRM page loaded (domcontentloaded)
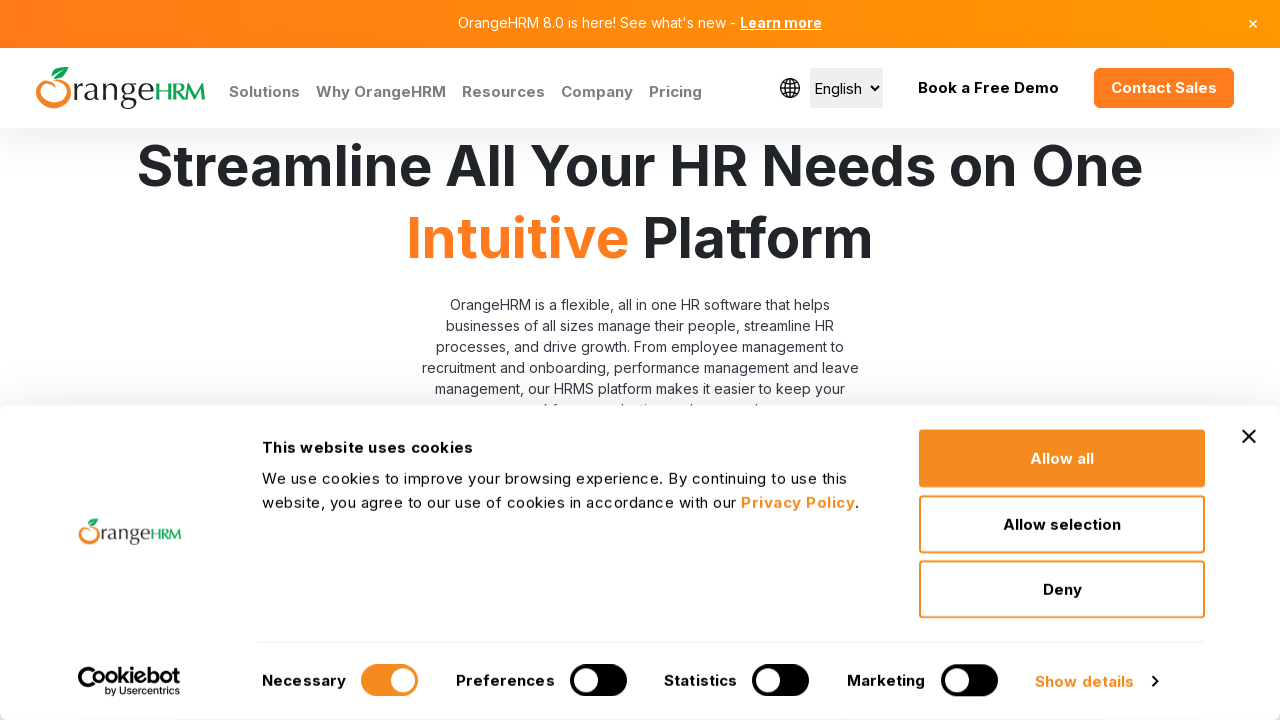

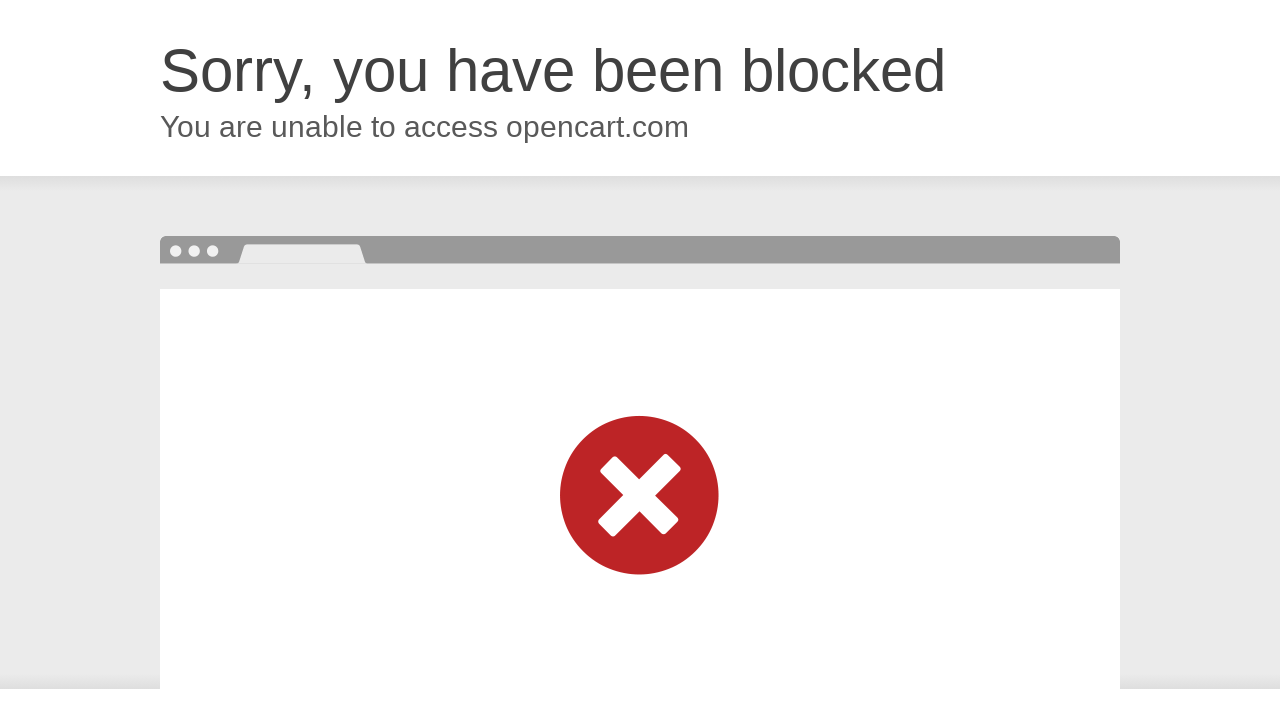